Tests hover functionality on multiple user profile images, verifying that user information is displayed when hovering over each image.

Starting URL: https://the-internet.herokuapp.com/hovers

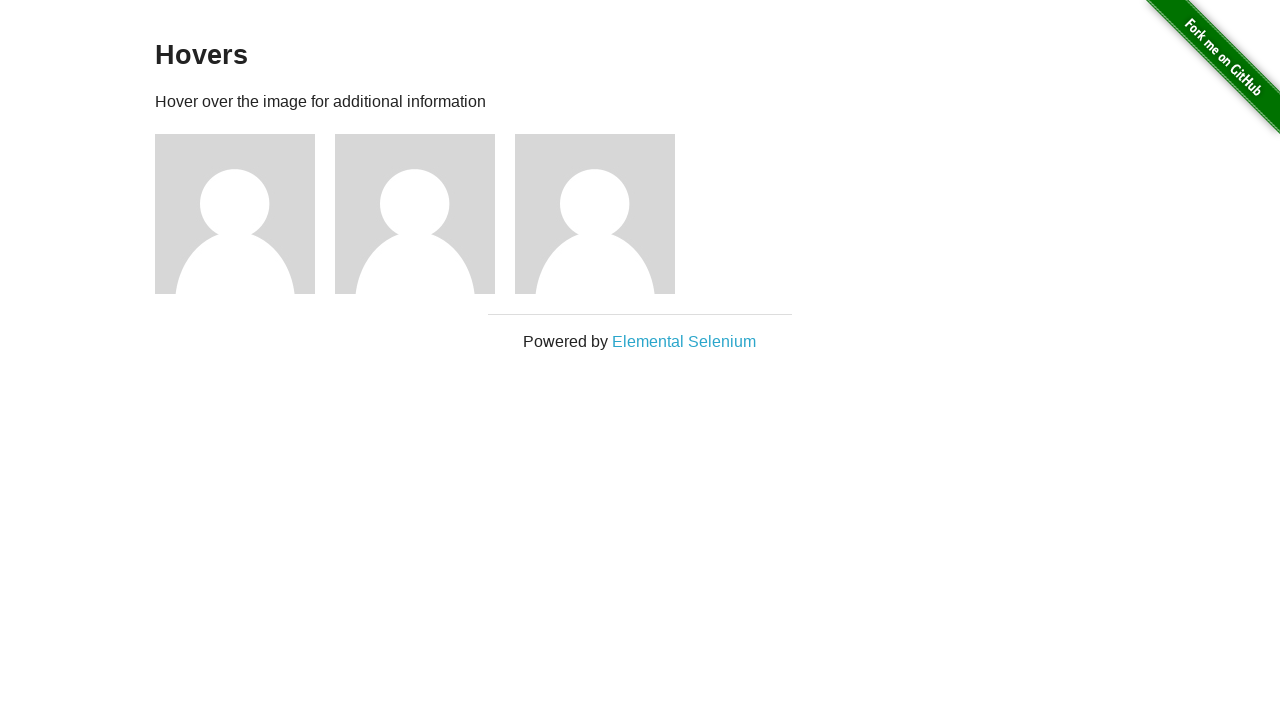

Located all user profile figure elements
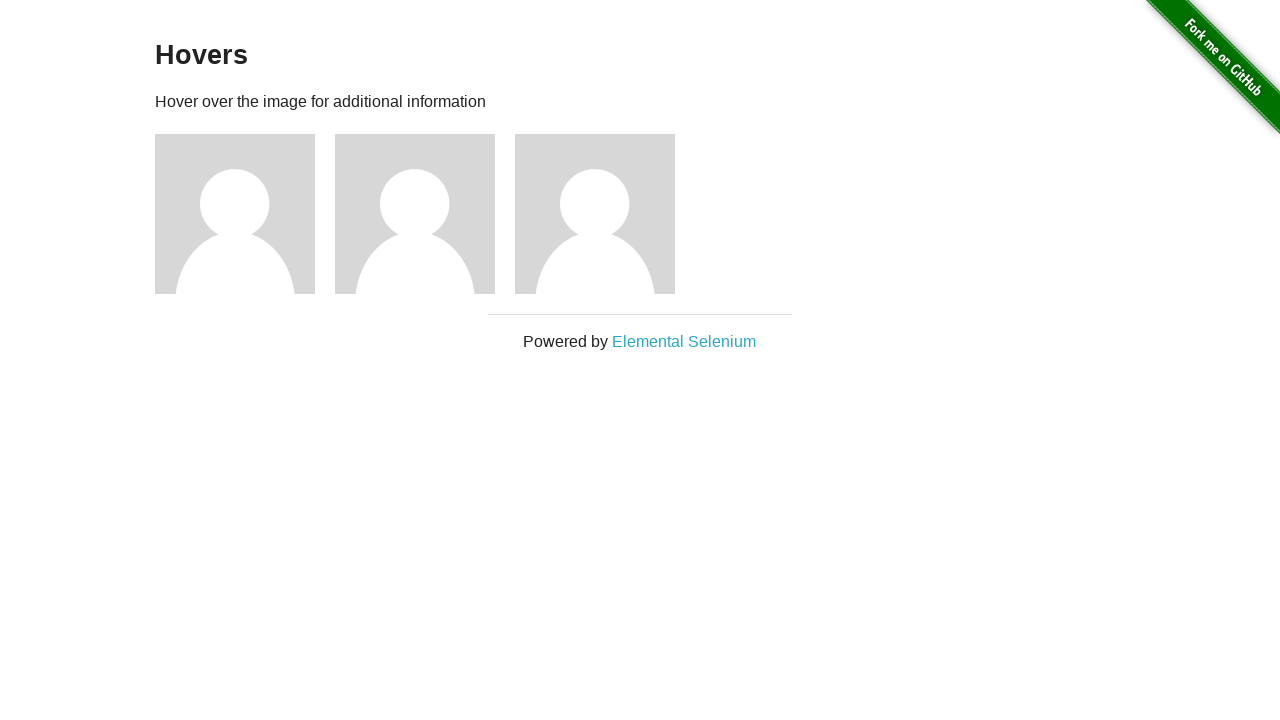

Hovered over first user profile image at (245, 214) on div.figure >> nth=0
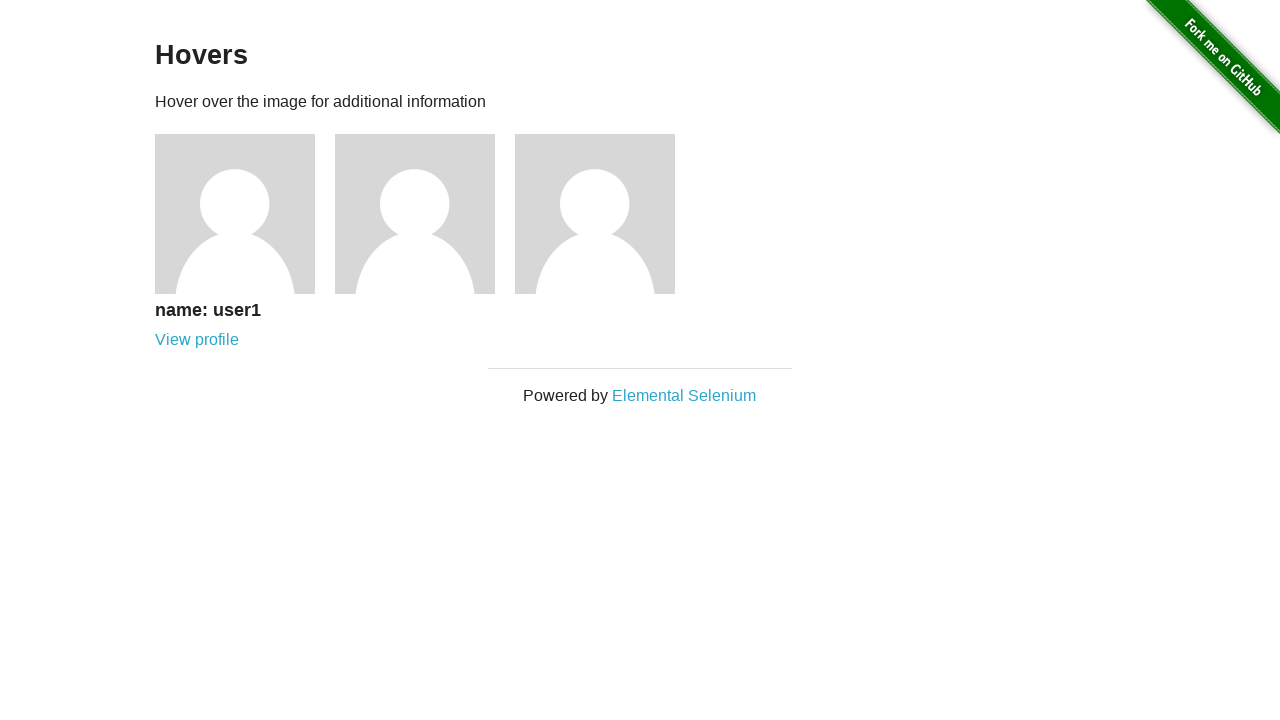

Verified user1 information is displayed on hover
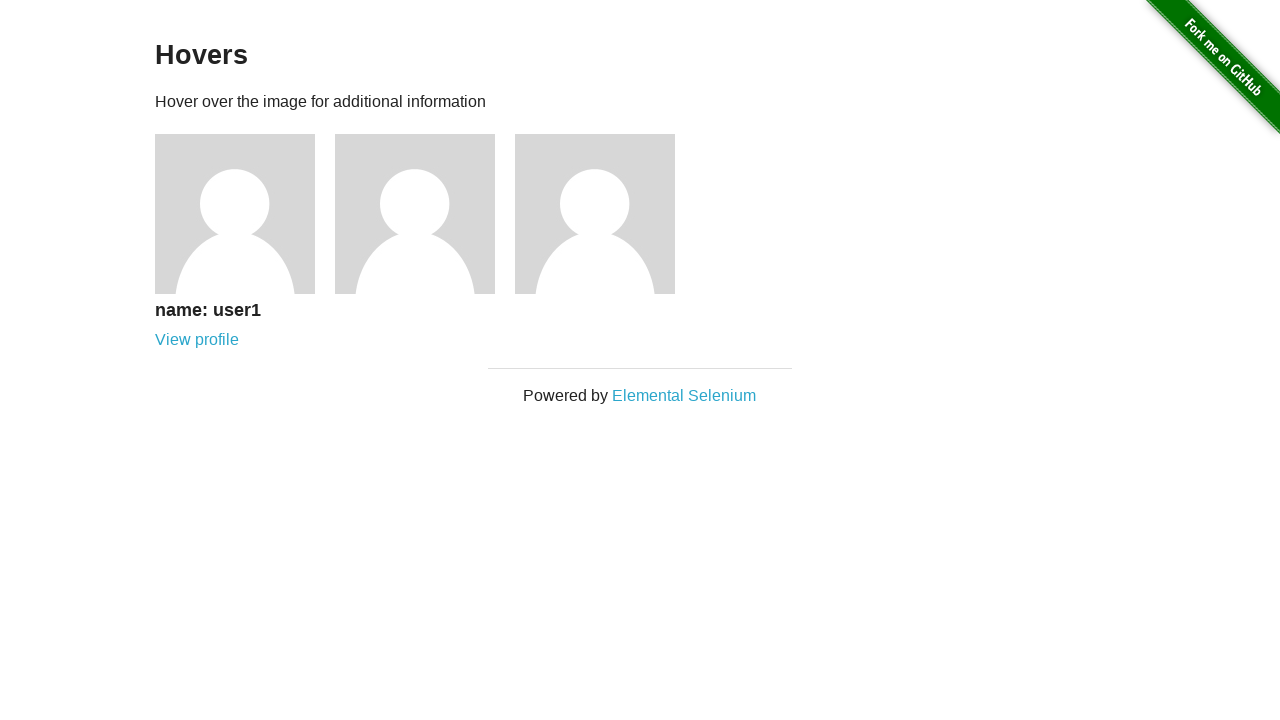

Hovered over second user profile image at (425, 214) on div.figure >> nth=1
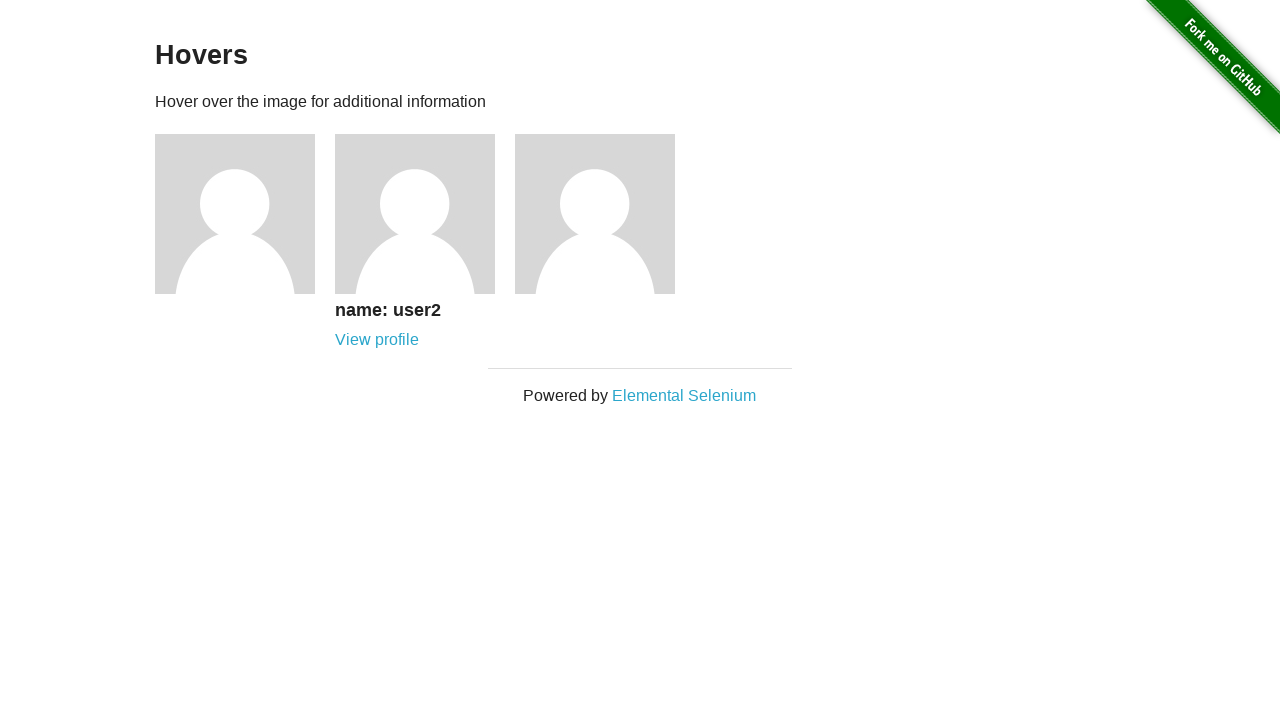

Verified user2 information is displayed on hover
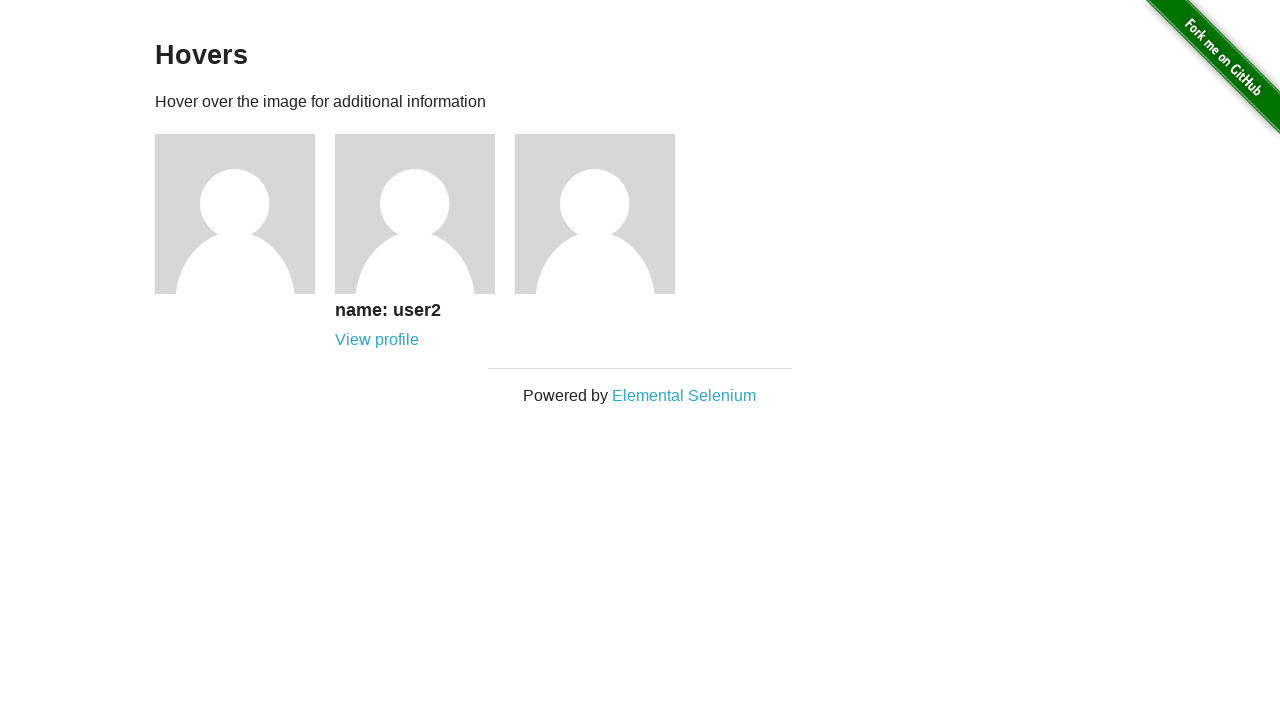

Hovered over third user profile image at (605, 214) on div.figure >> nth=2
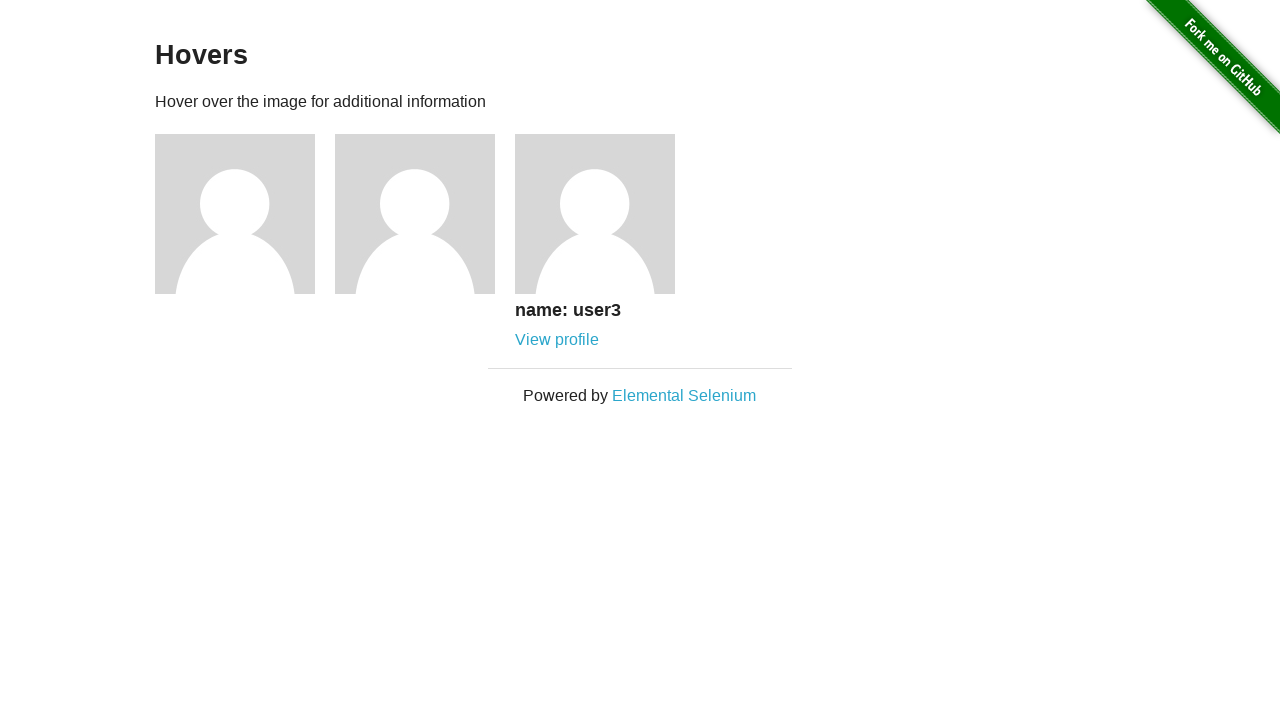

Verified user3 information is displayed on hover
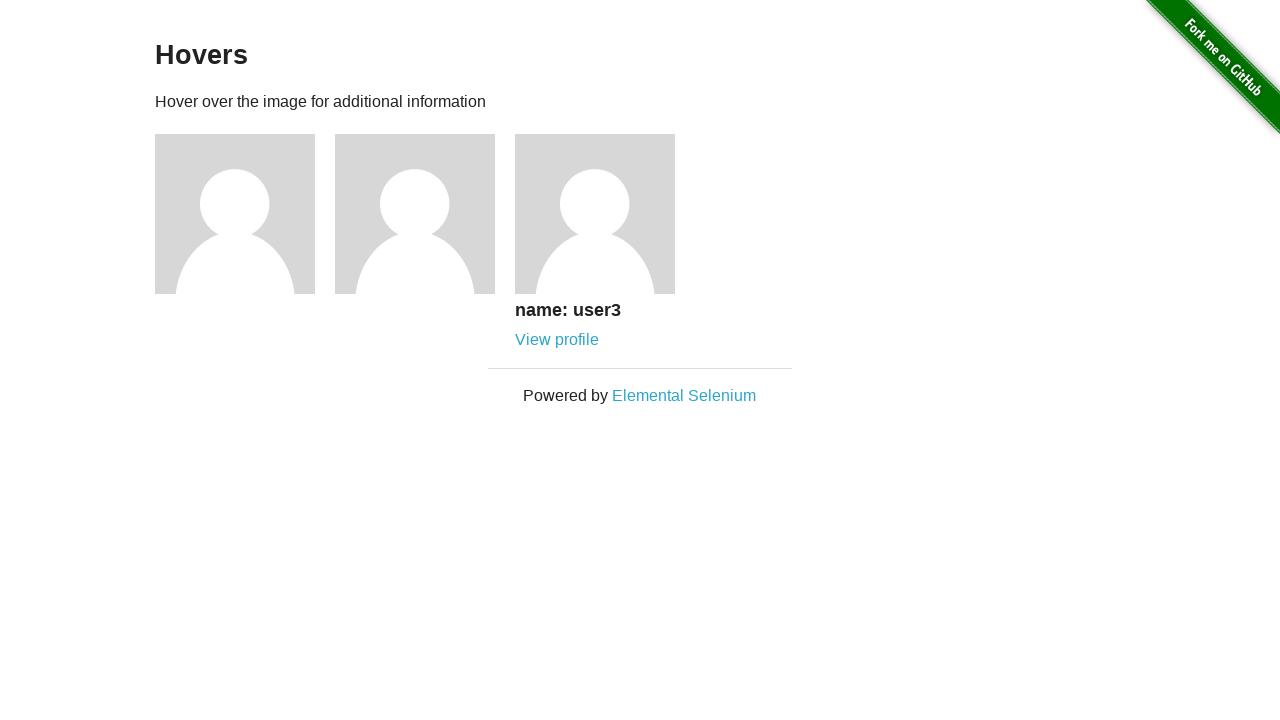

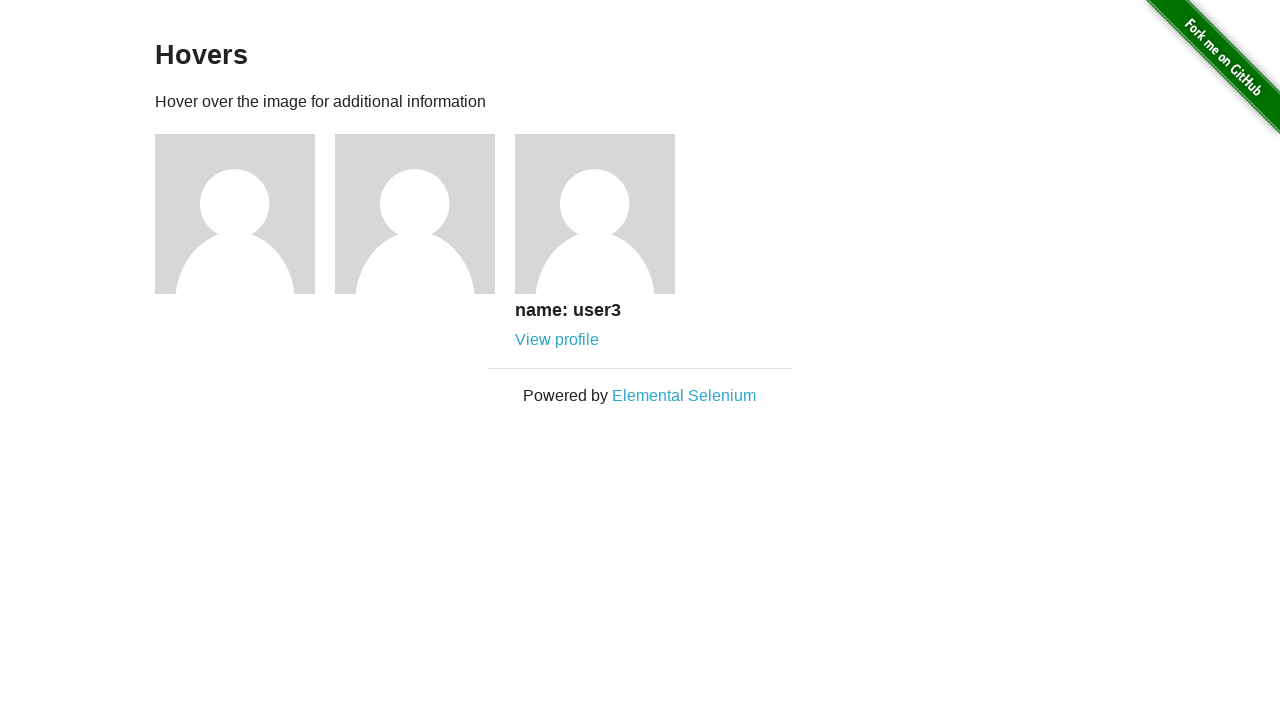